Tests dynamic element loading by clicking a start button and waiting for welcome text to appear

Starting URL: https://www.syntaxprojects.com/dynamic-elements-loading.php

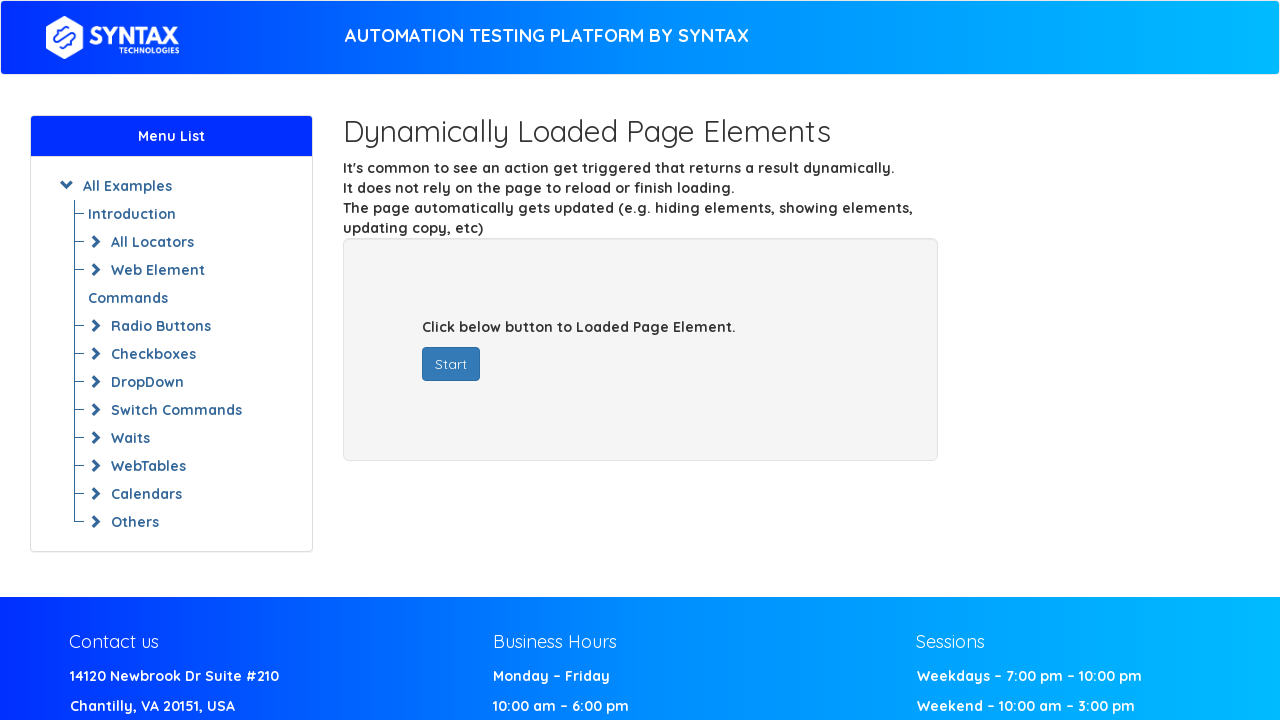

Clicked the start button to trigger dynamic content loading at (451, 364) on #startButton
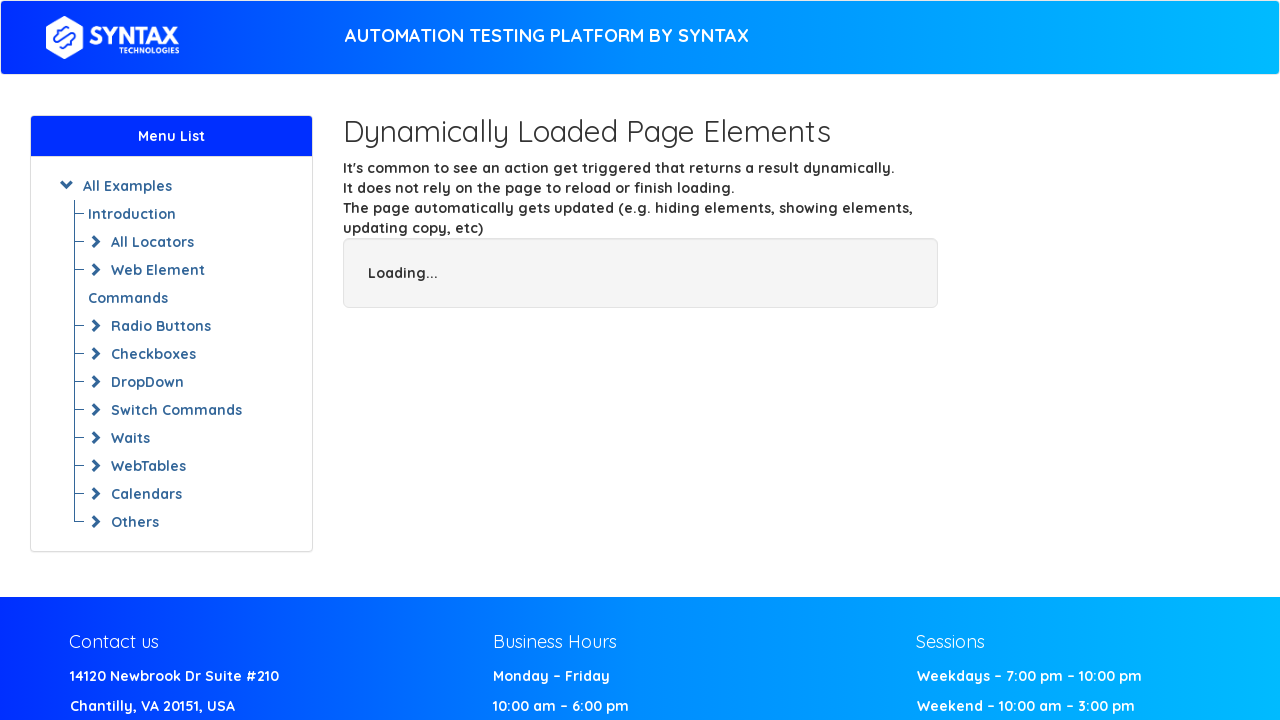

Welcome text appeared after clicking start button
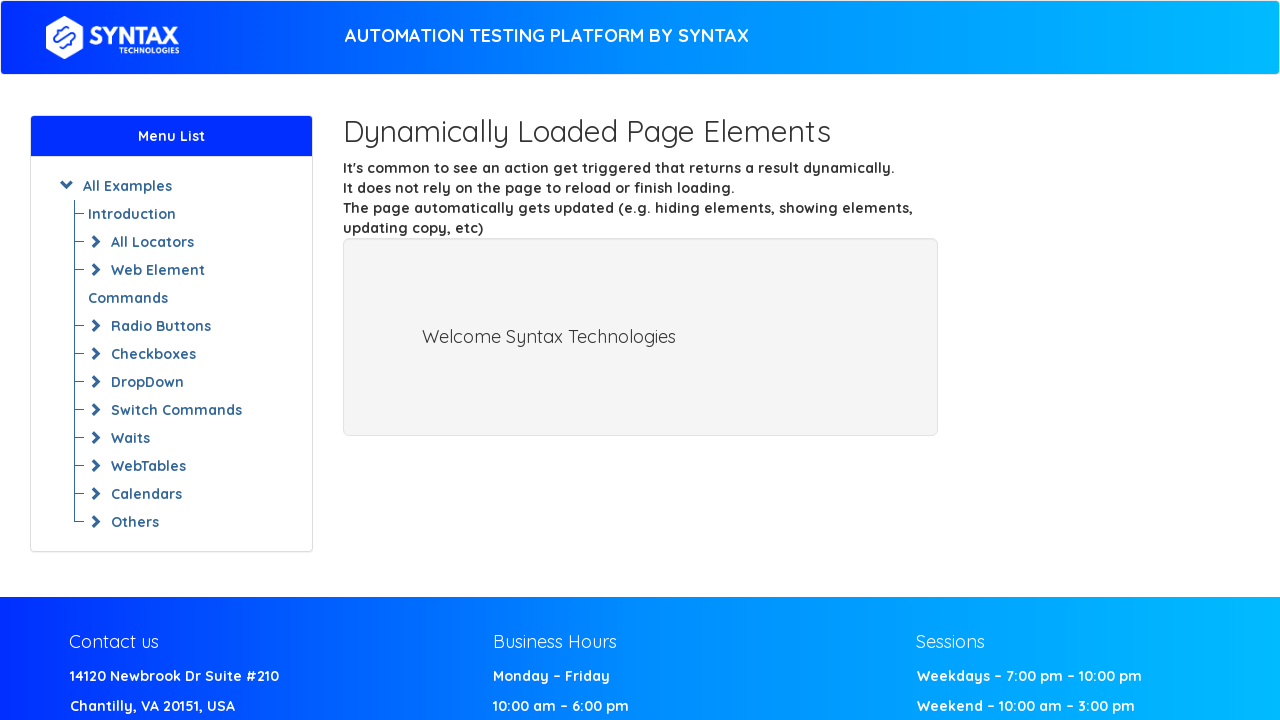

Retrieved welcome text: Welcome Syntax Technologies
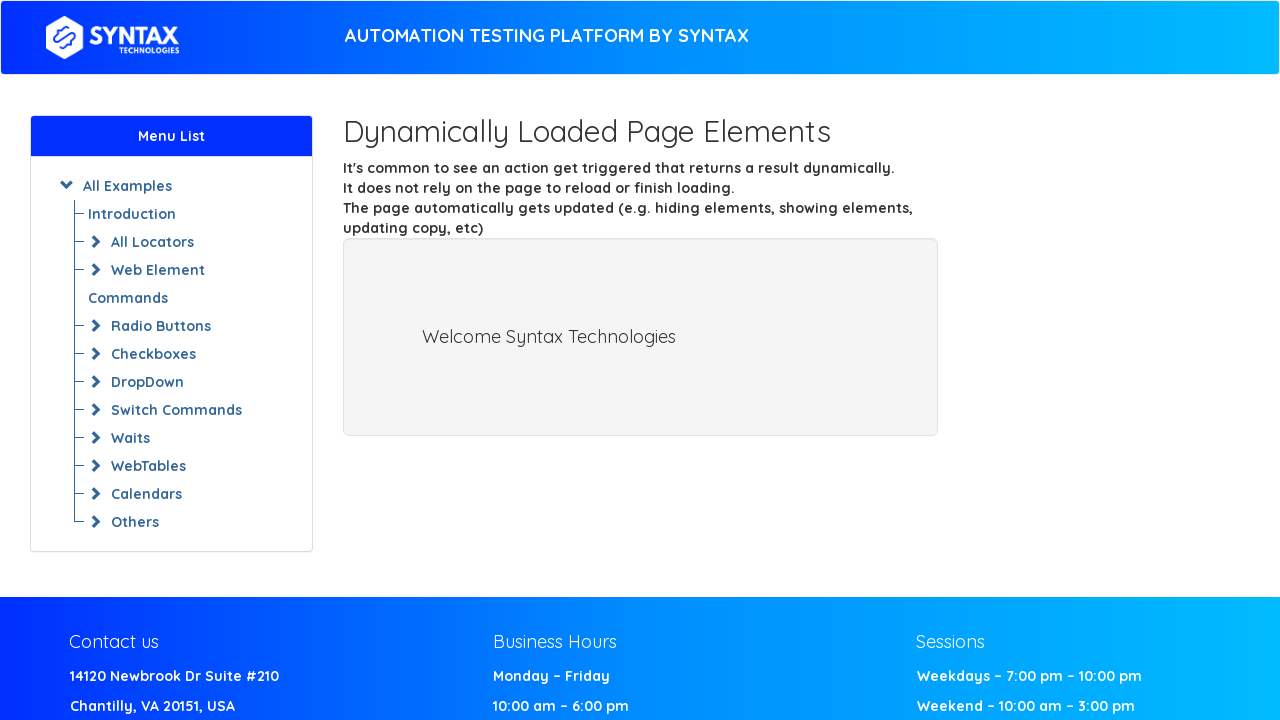

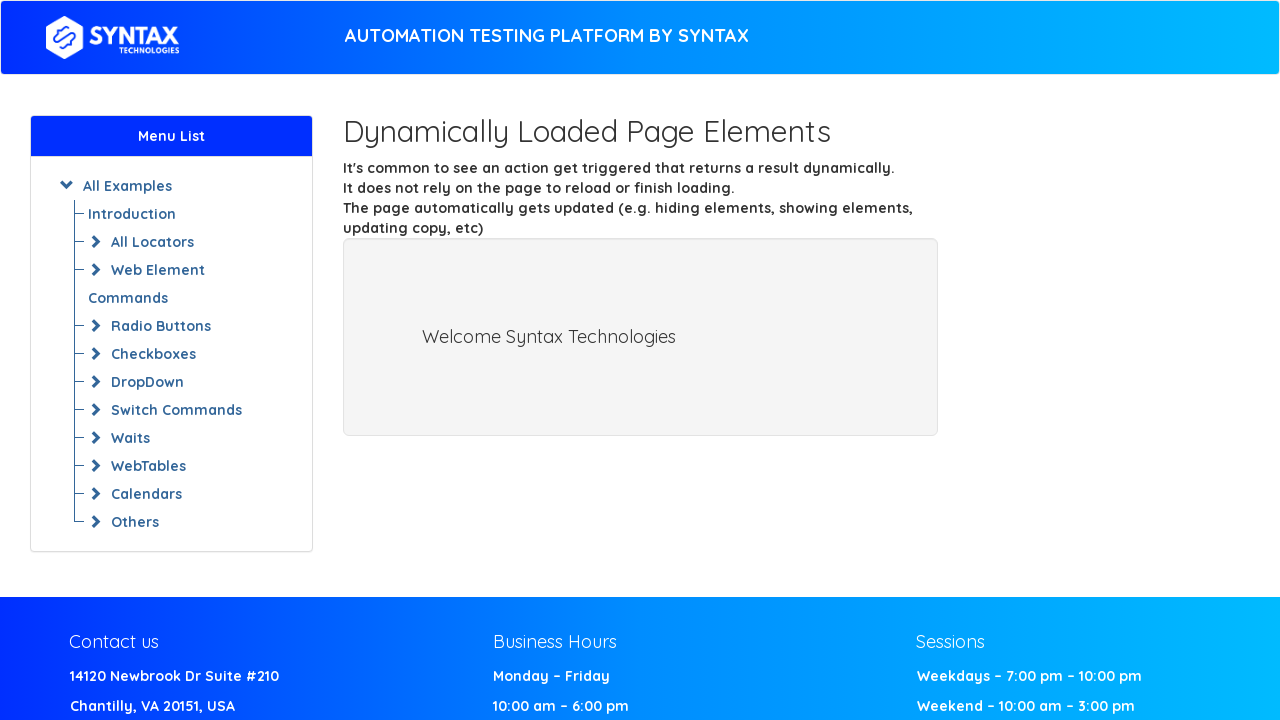